Navigates to the Hiberus company website and verifies the page loads successfully.

Starting URL: https://www.hiberus.com/

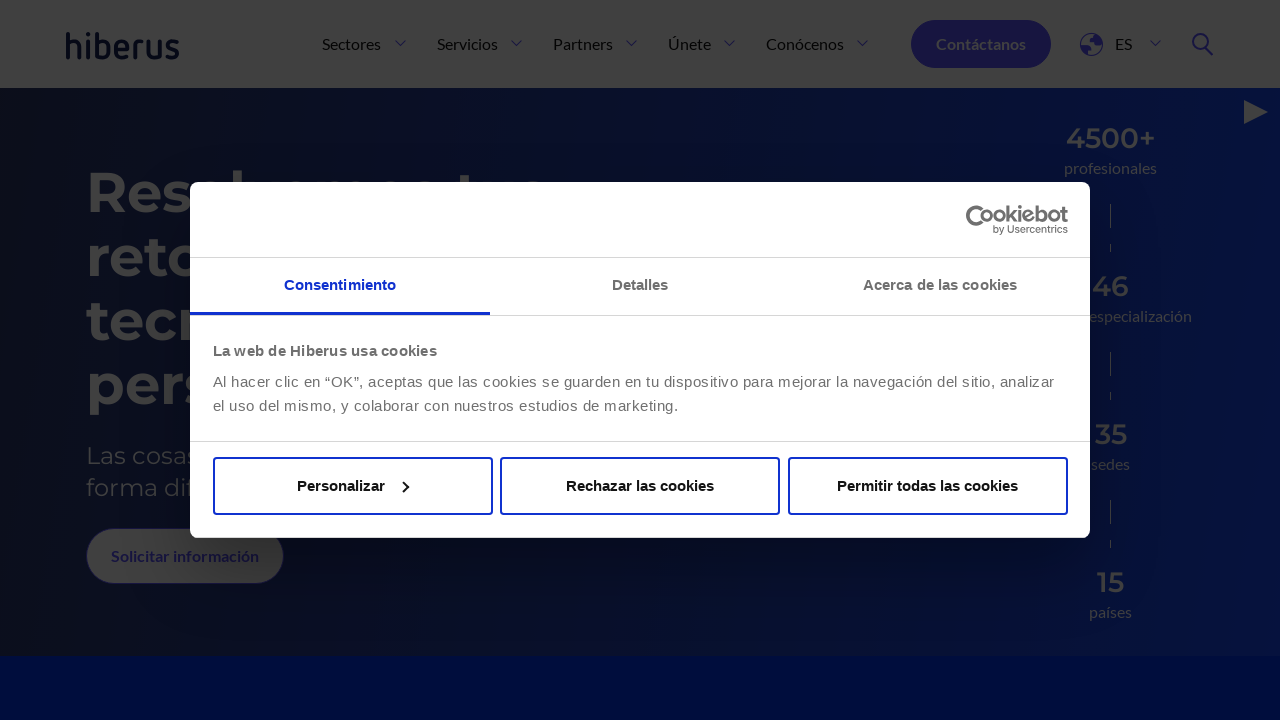

Navigated to Hiberus company website
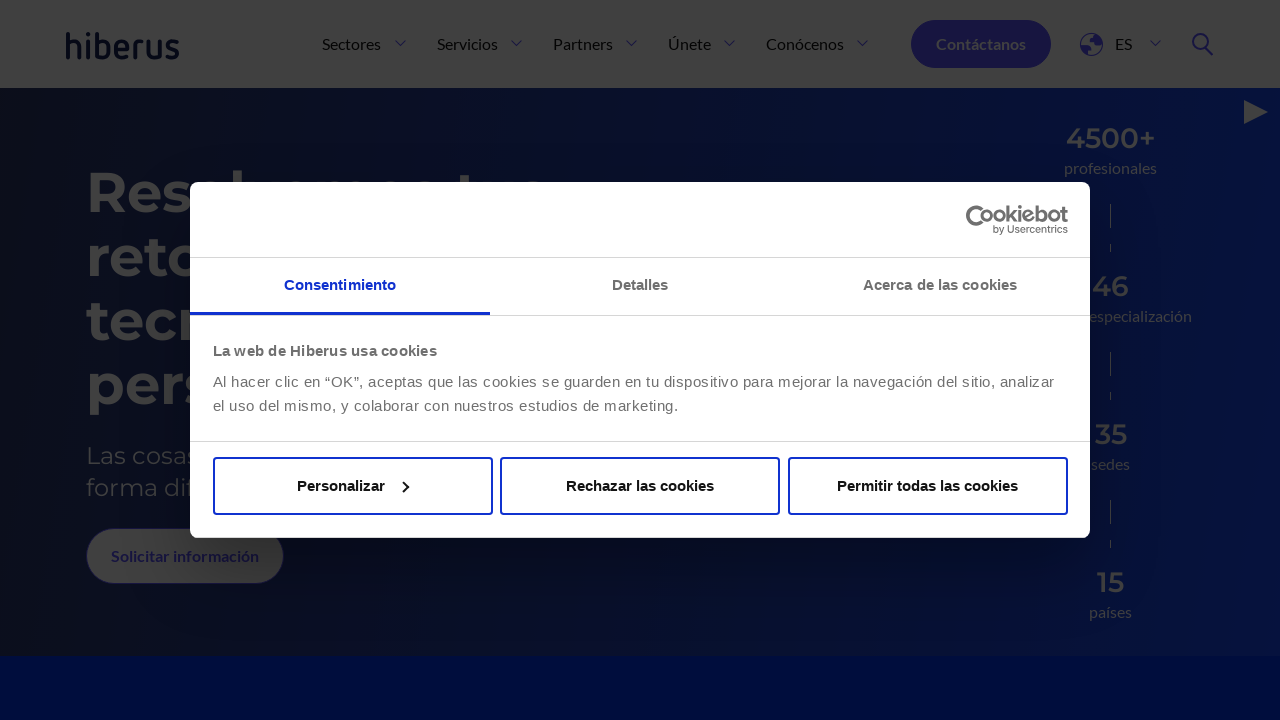

Page DOM content loaded
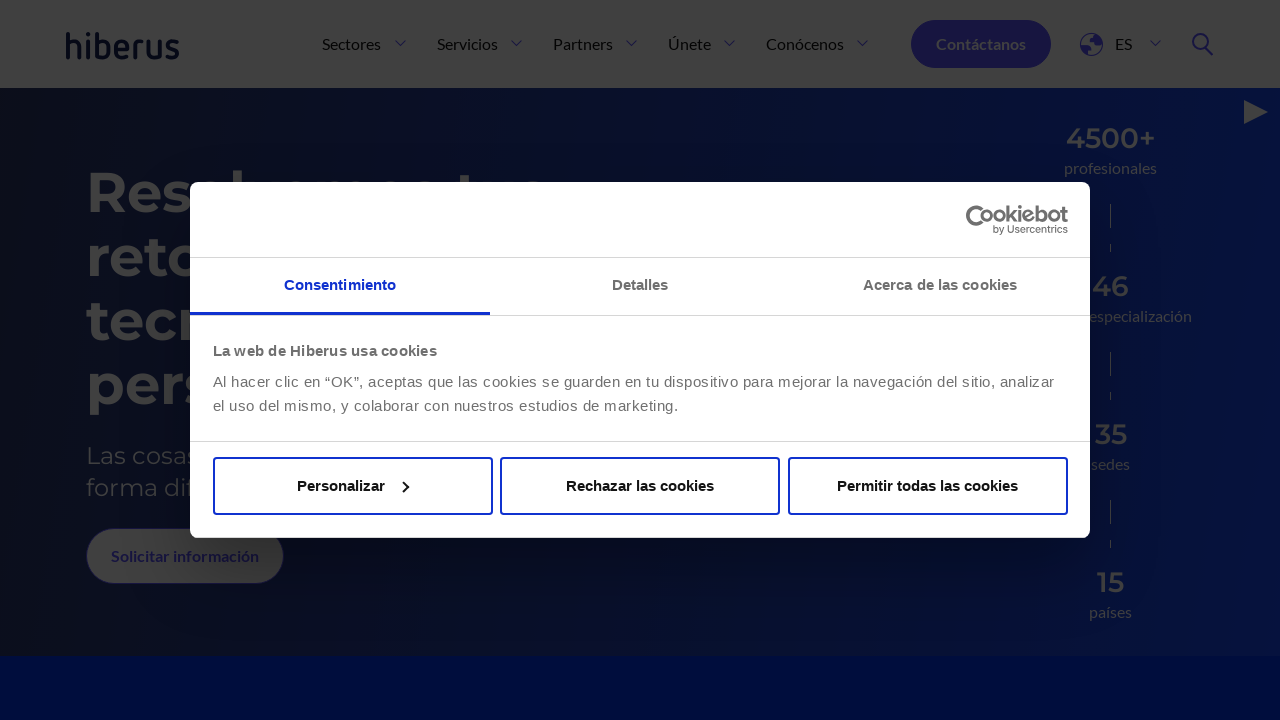

Verified page loaded successfully - body element found
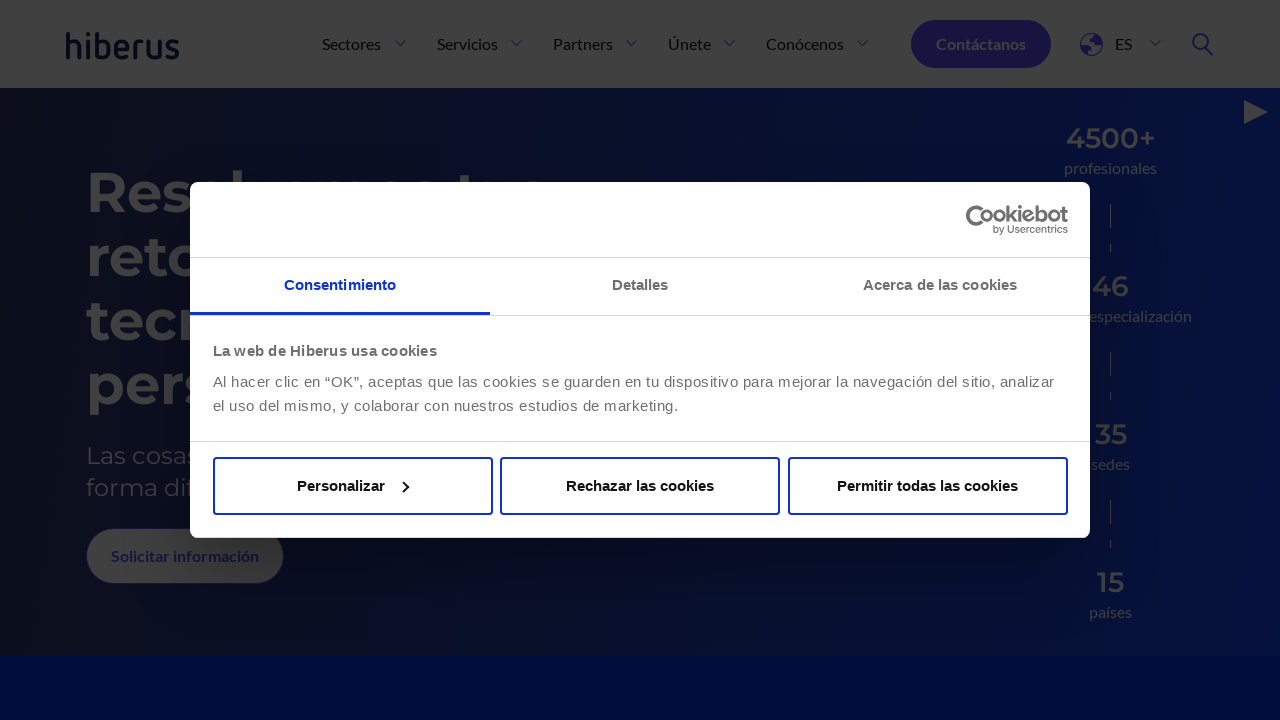

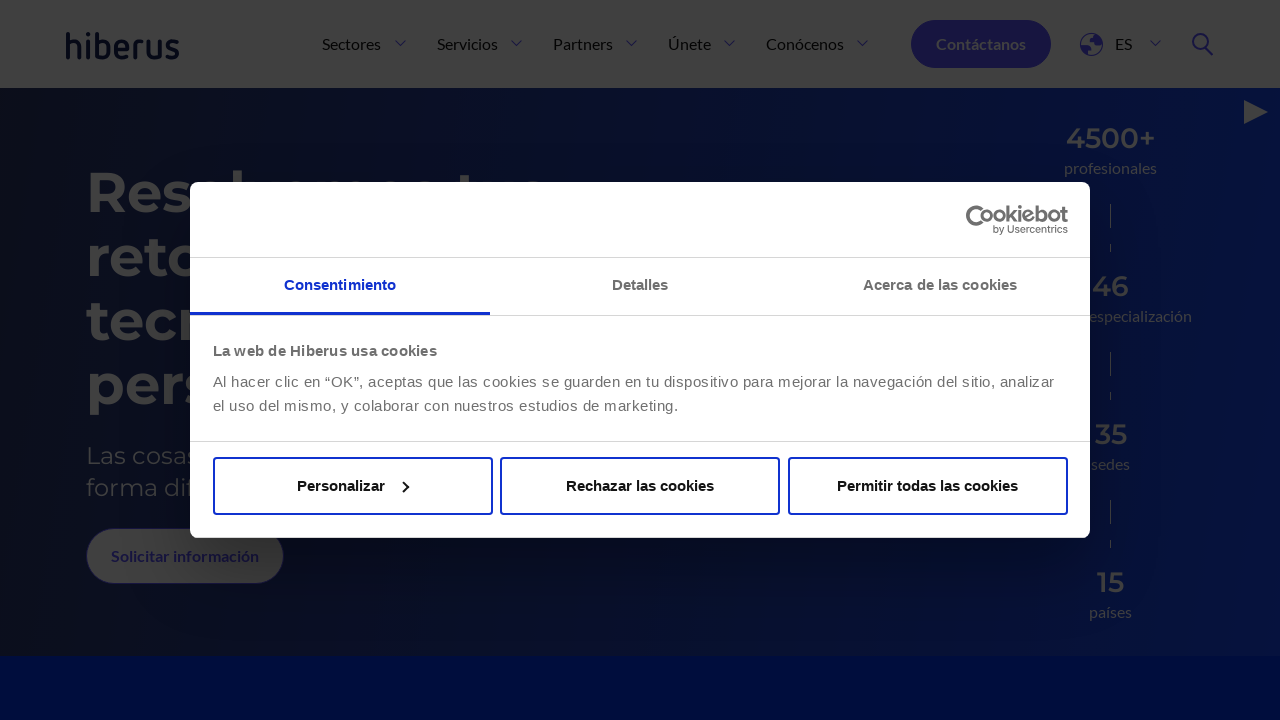